Tests browser navigation functionality (back, forward, refresh) and fills a username field on a demo site

Starting URL: https://www.saucedemo.com/

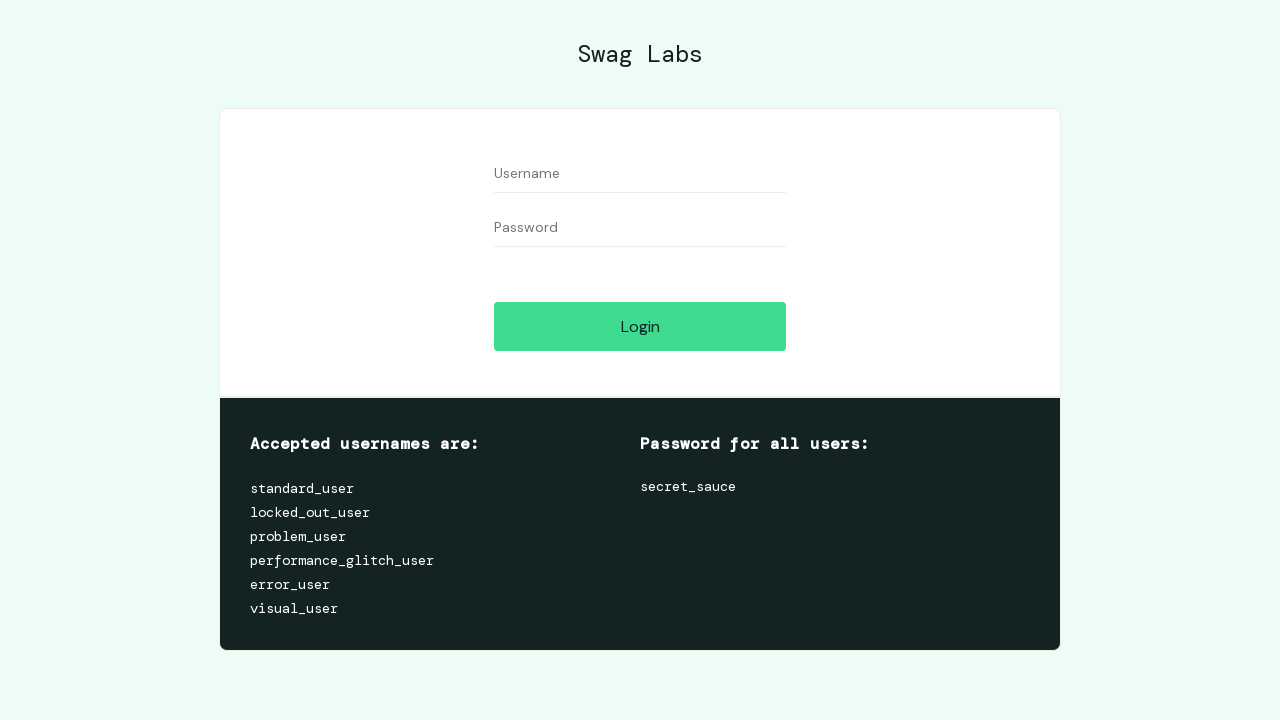

Navigated back in browser history
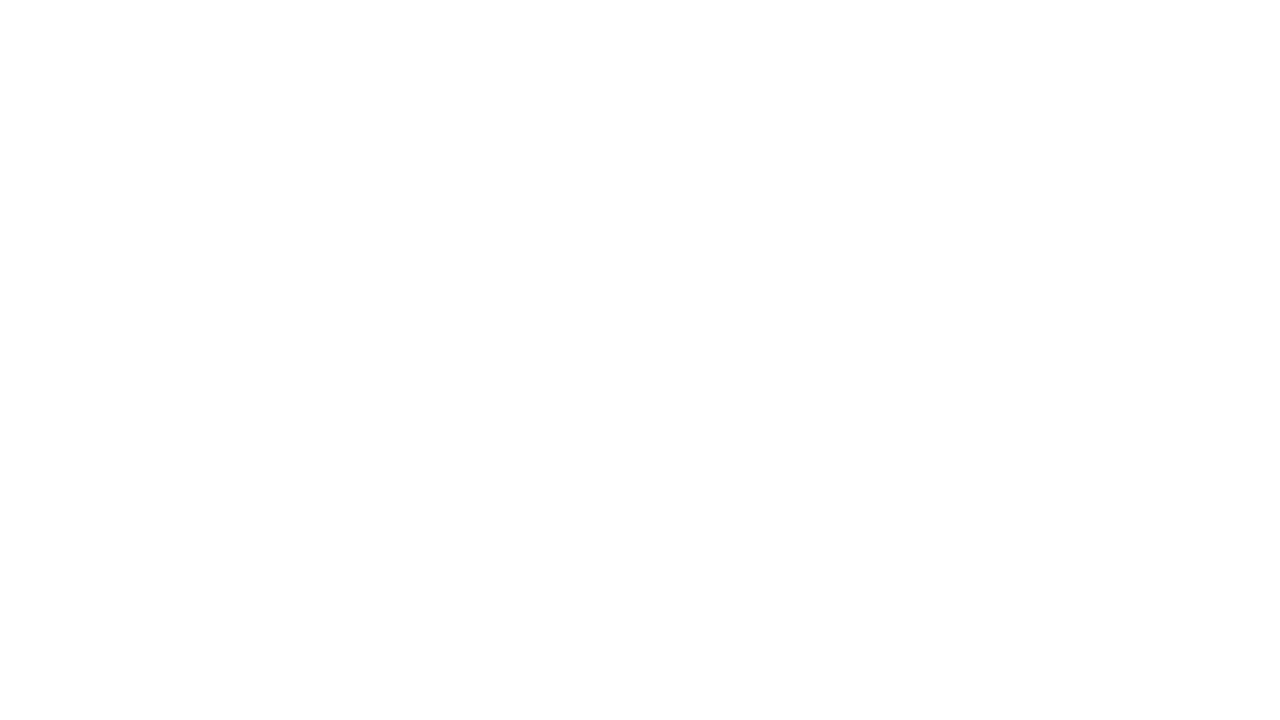

Navigated forward in browser history to return to Sauce Demo site
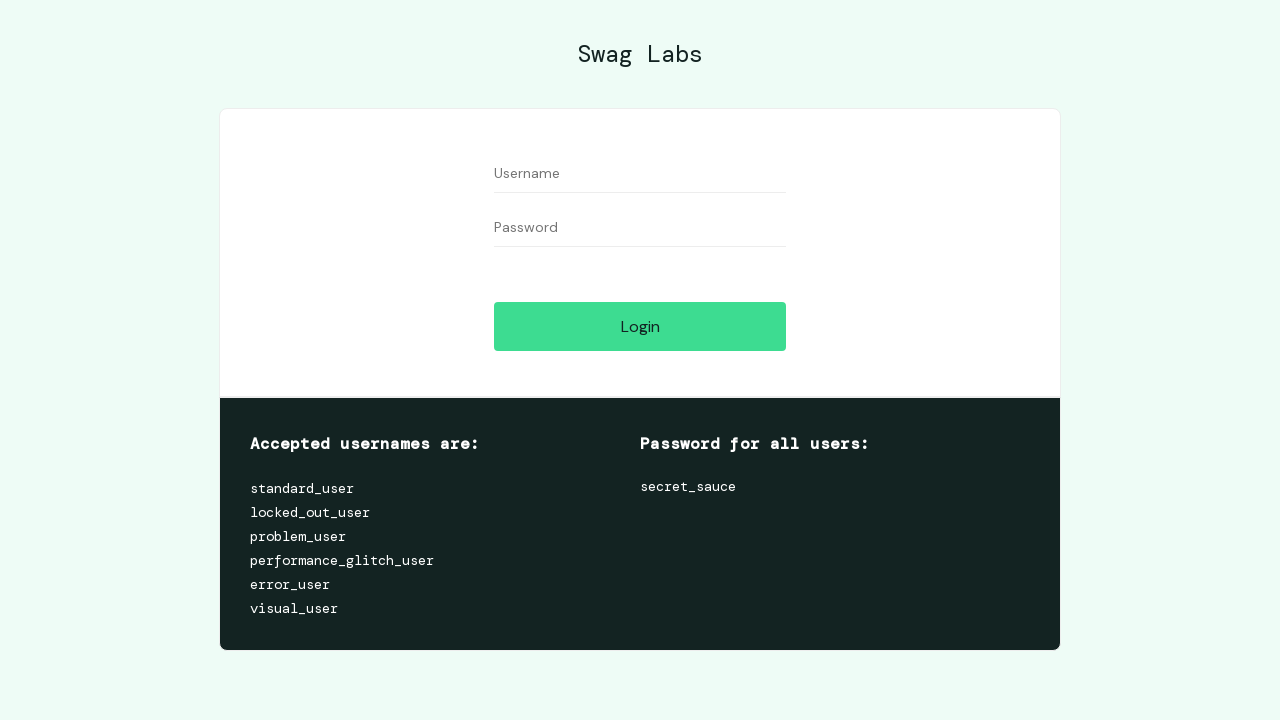

Filled username field with 'standard_user' on #user-name
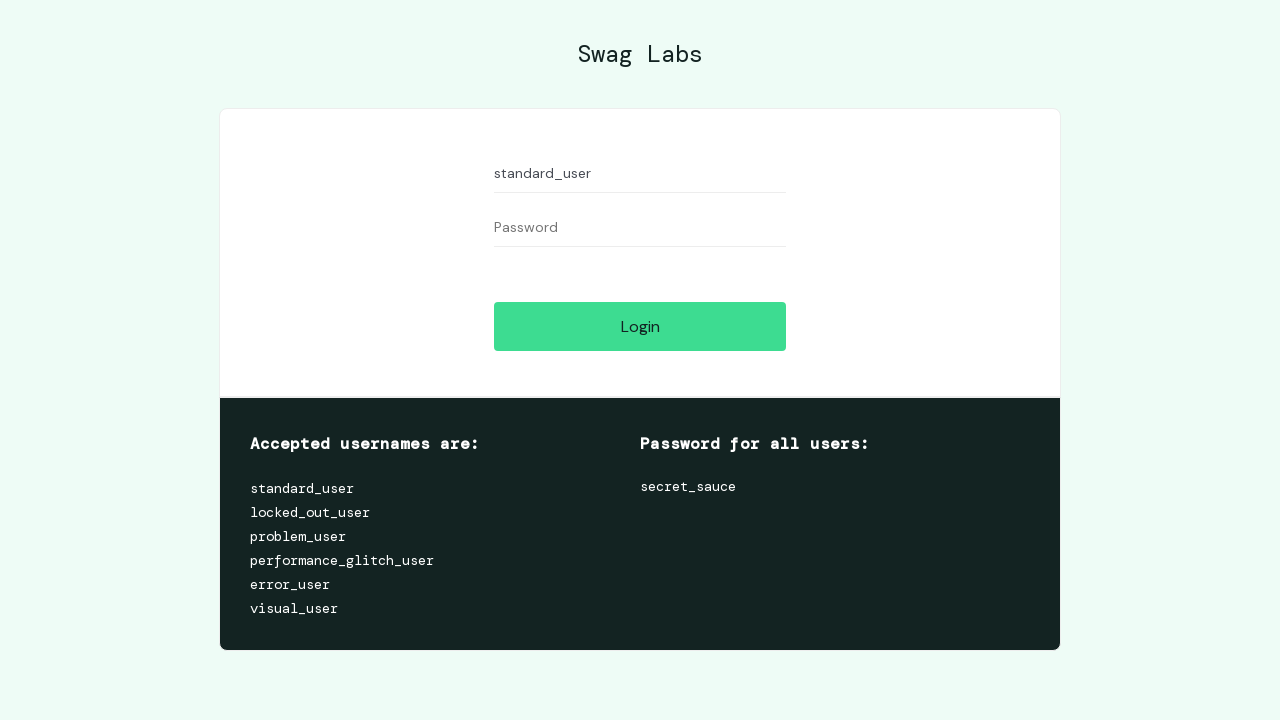

Refreshed the page
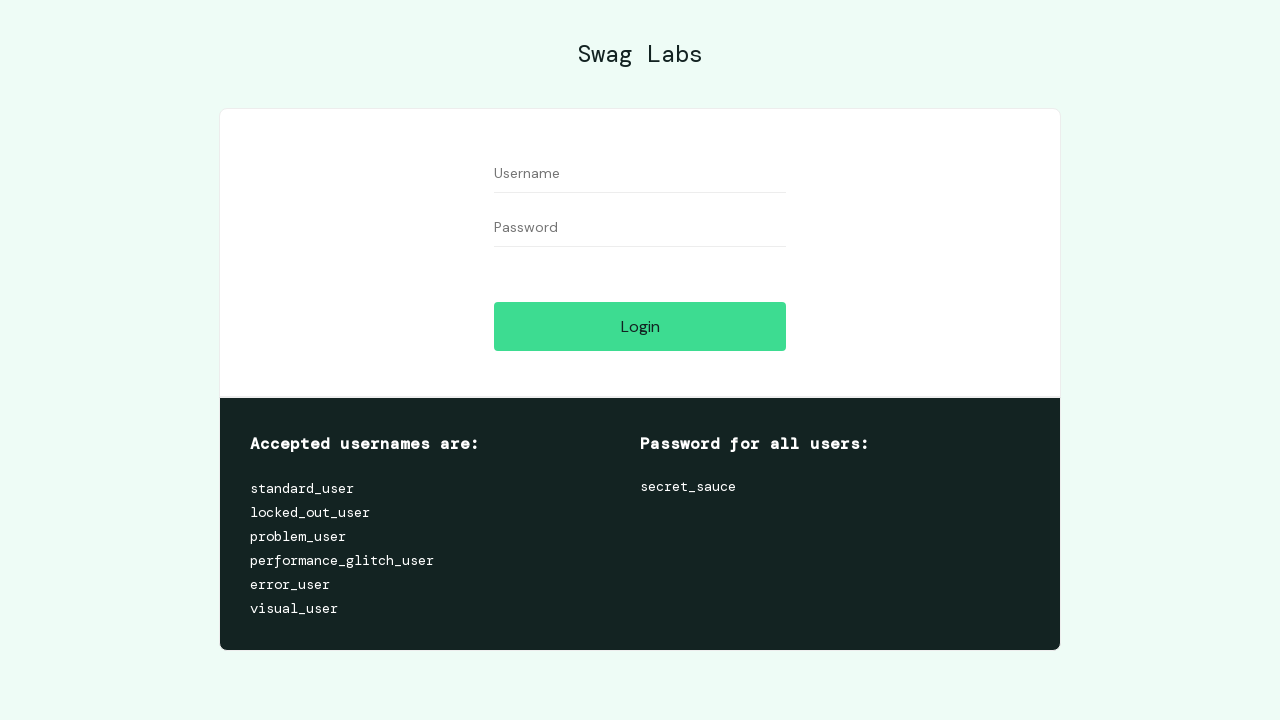

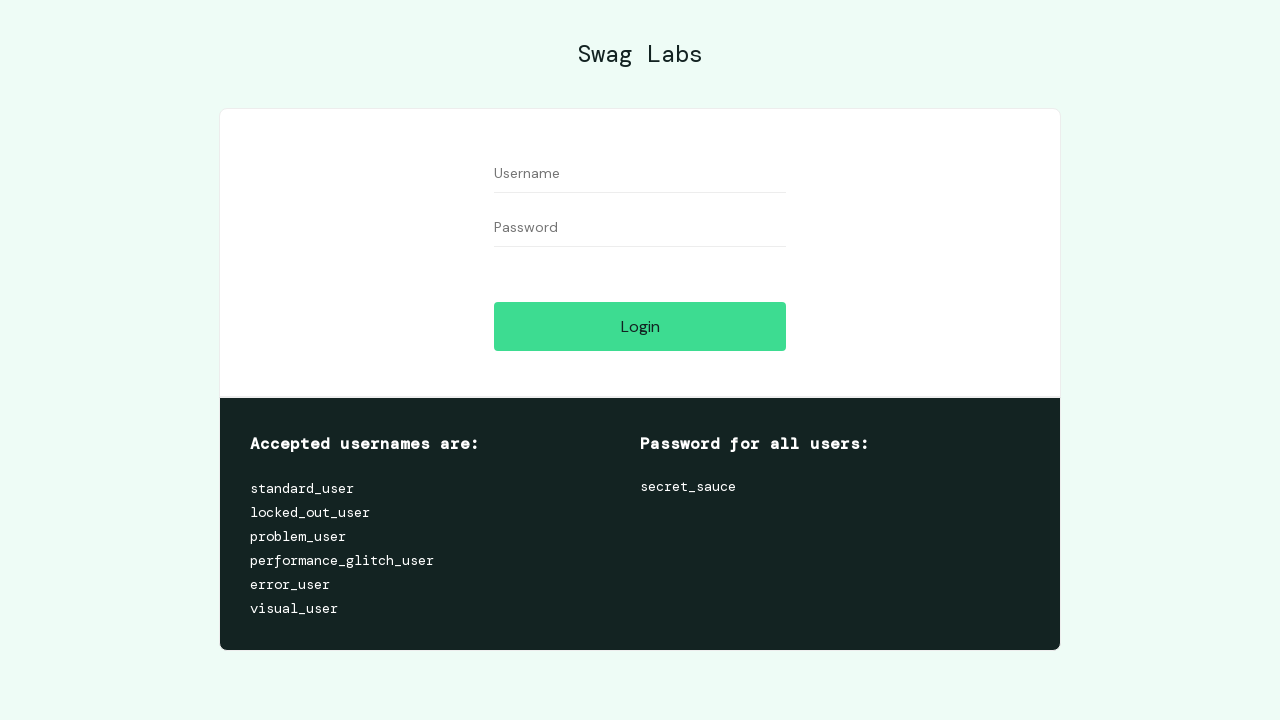